Verifies that the href attribute of Elemental Selenium link is correct

Starting URL: https://the-internet.herokuapp.com/

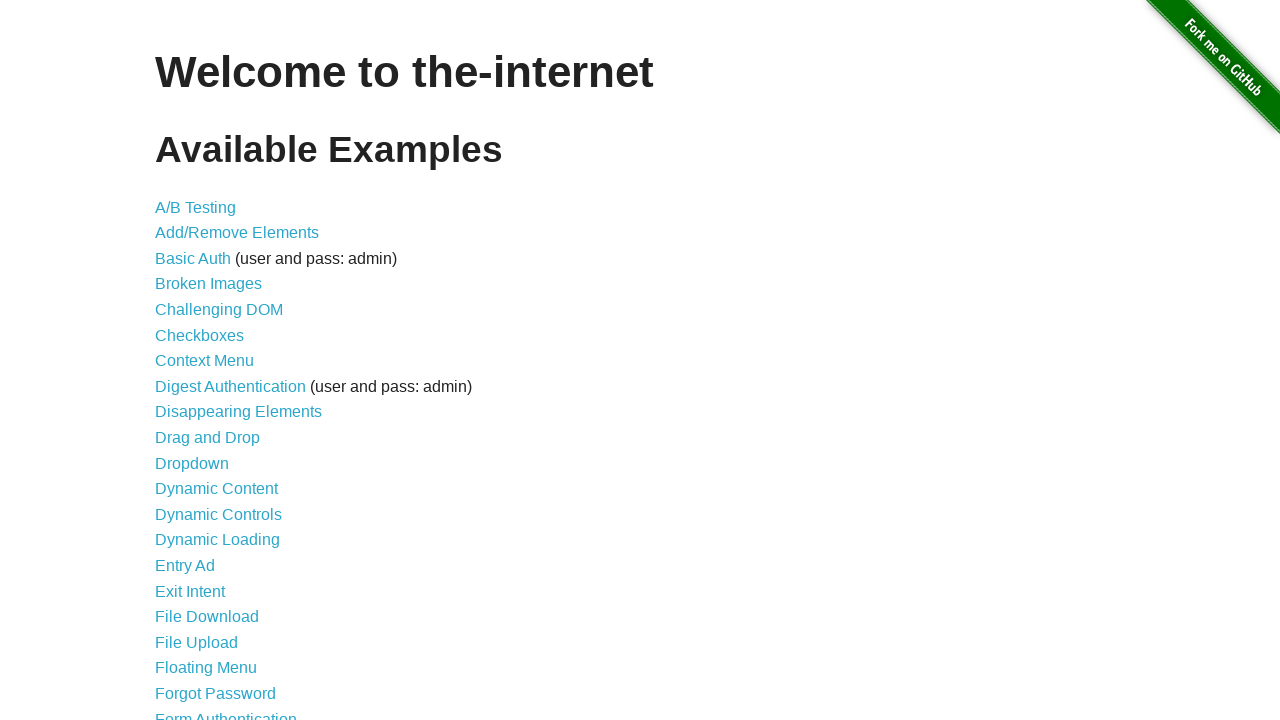

Clicked on Form Authentication link at (226, 712) on text=Form Authentication
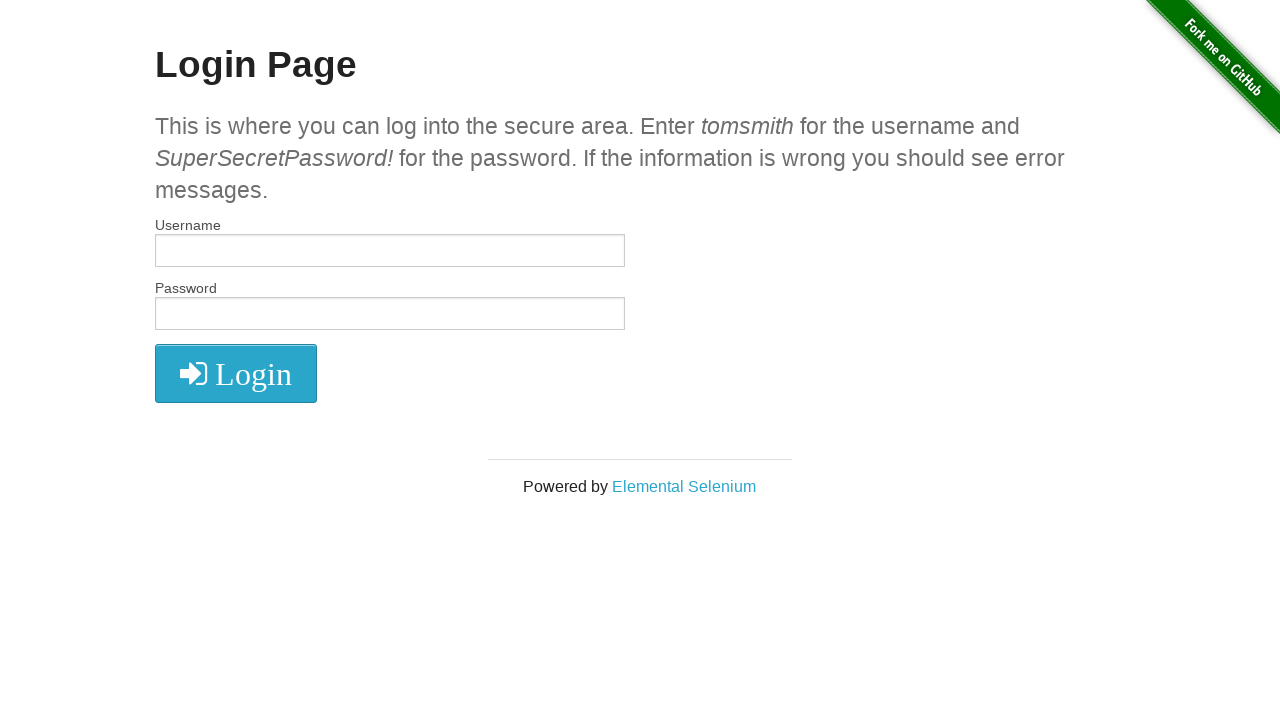

Located Elemental Selenium link by href attribute
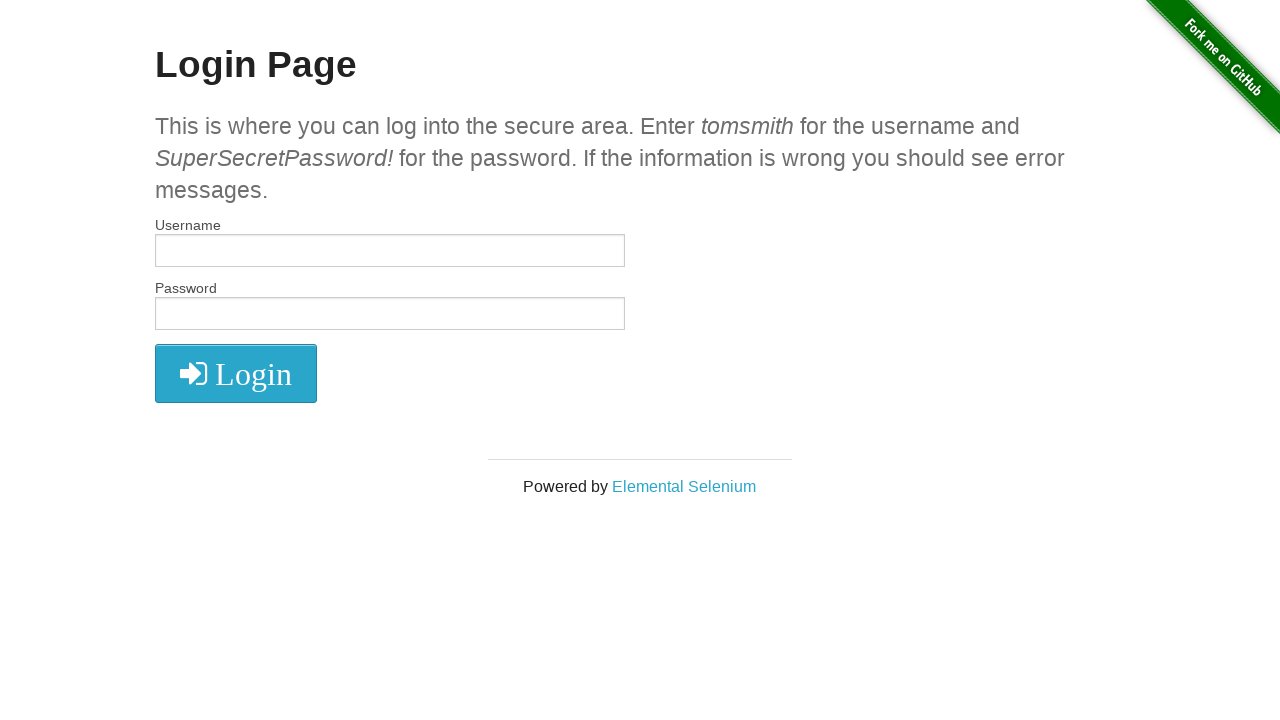

Verified Elemental Selenium link href attribute is correct
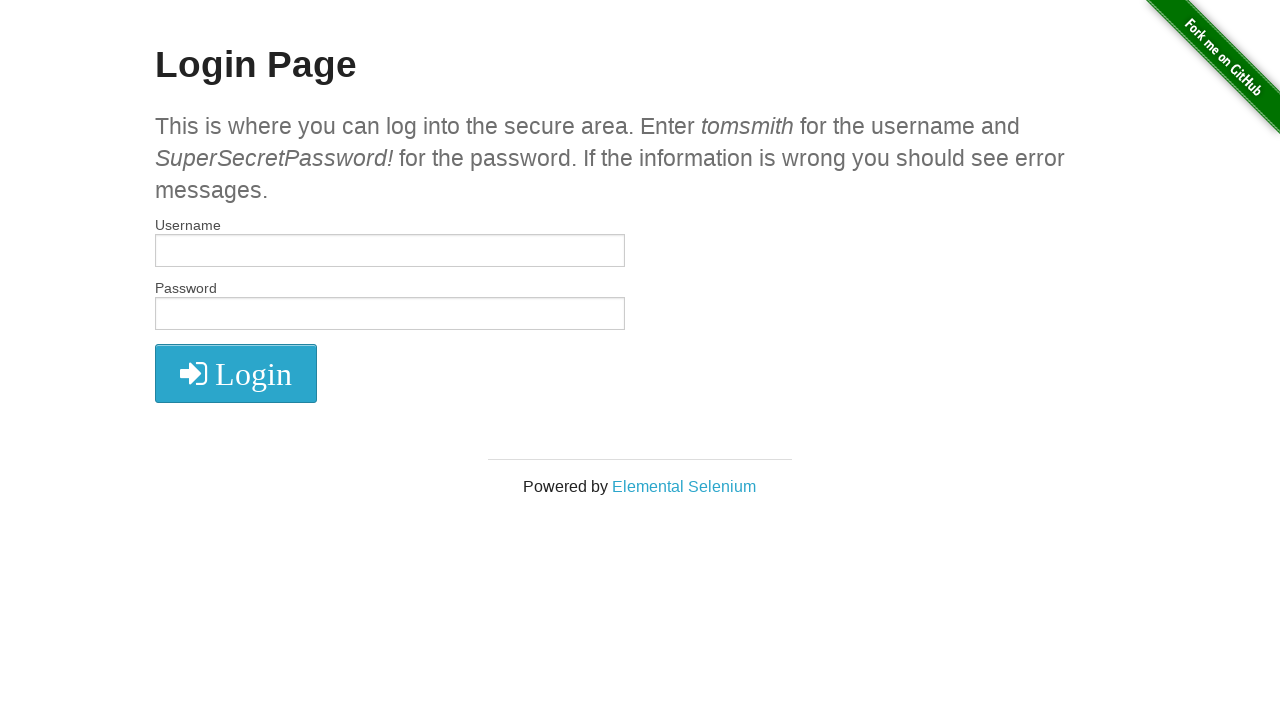

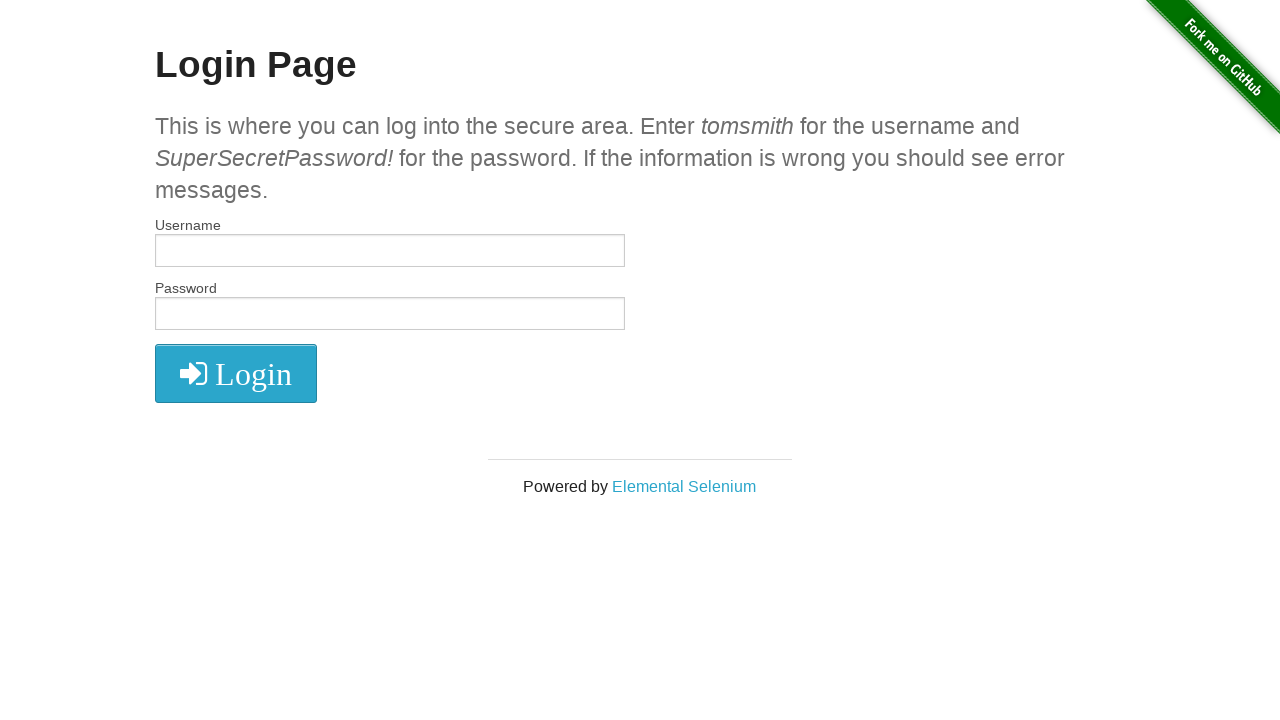